Tests a slow calculator web application by setting a delay value, performing an addition operation (7 + 8), and verifying the result equals 15

Starting URL: https://bonigarcia.dev/selenium-webdriver-java/slow-calculator.html

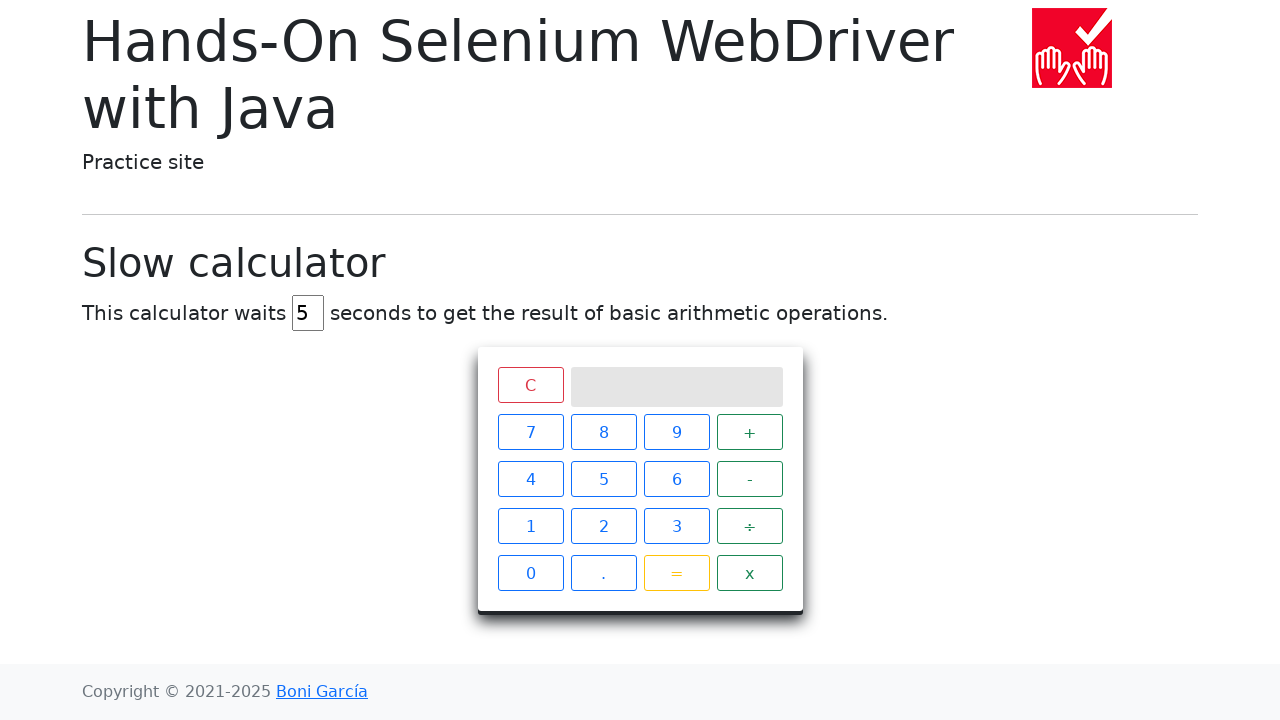

Delay input field is visible
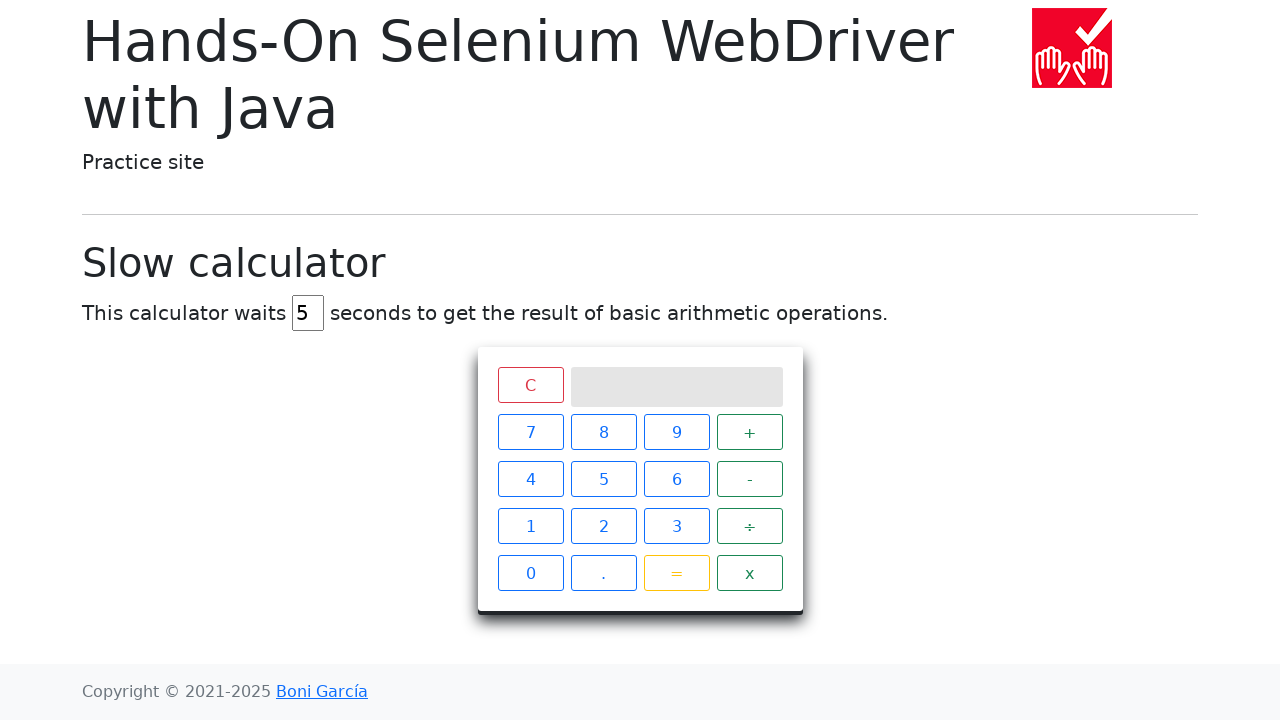

Cleared delay input field on #delay
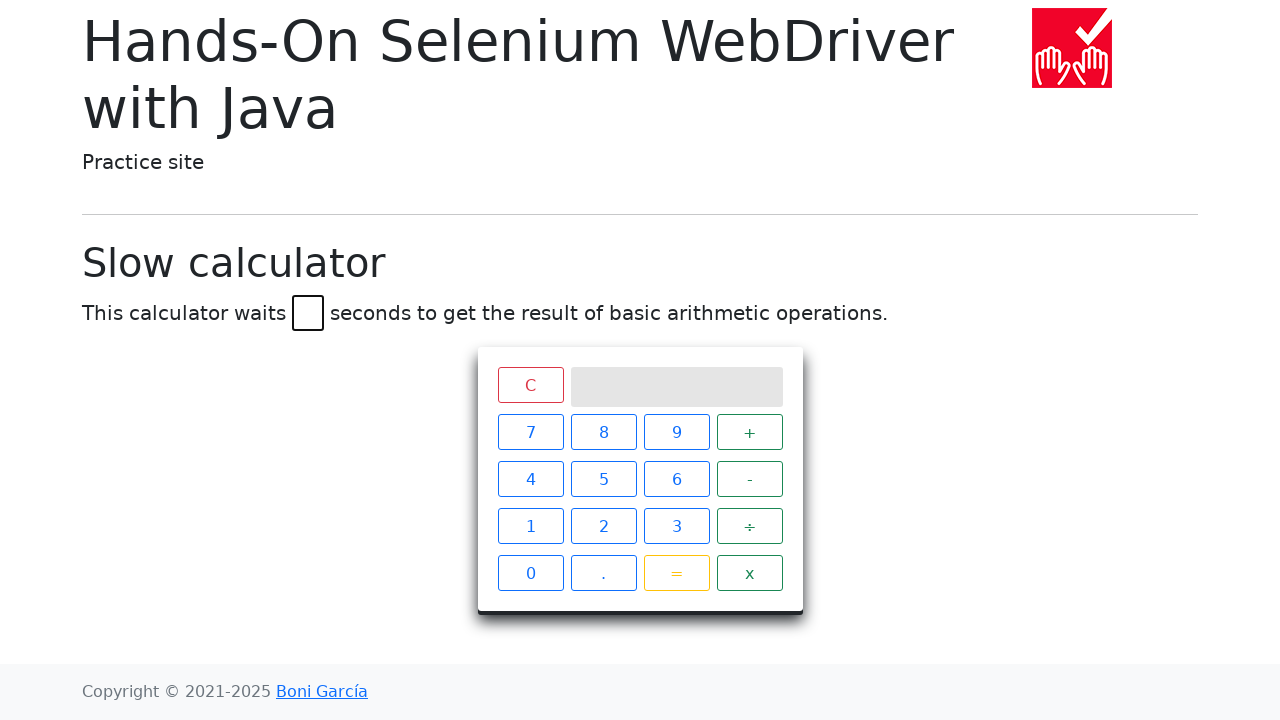

Set delay value to 45 on #delay
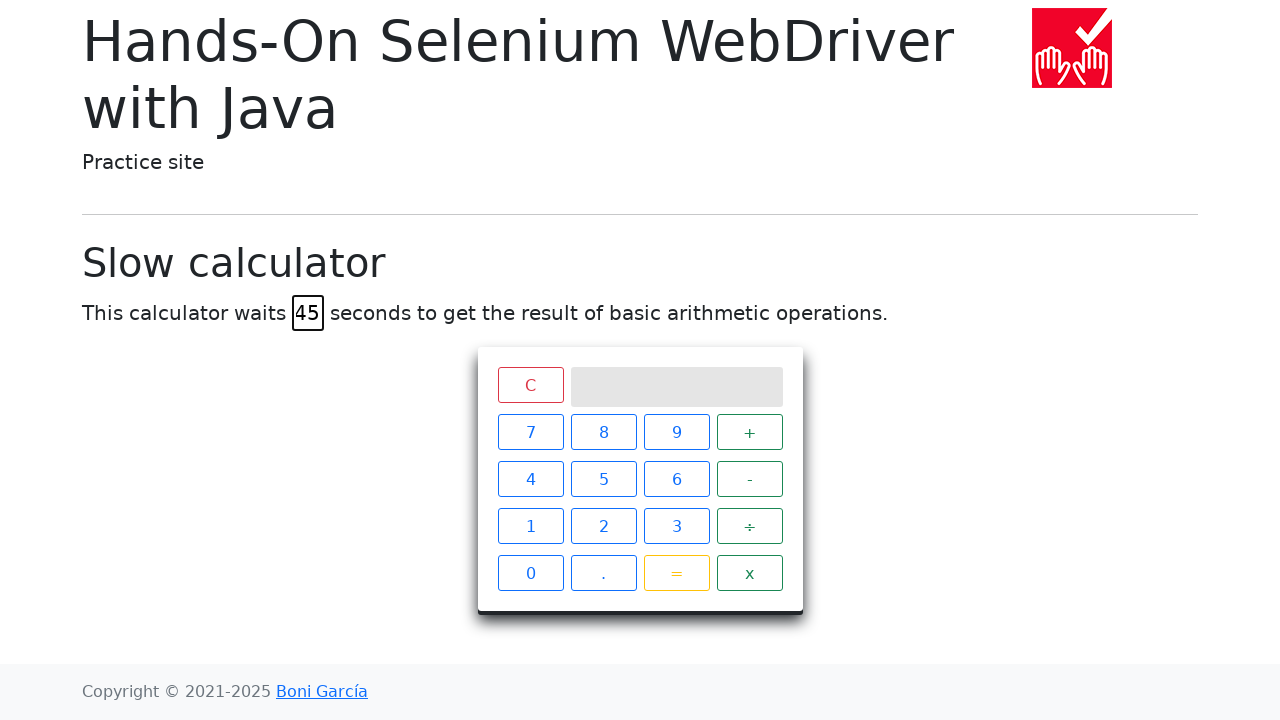

Clicked calculator button '7' at (530, 432) on xpath=//span[text()='7']
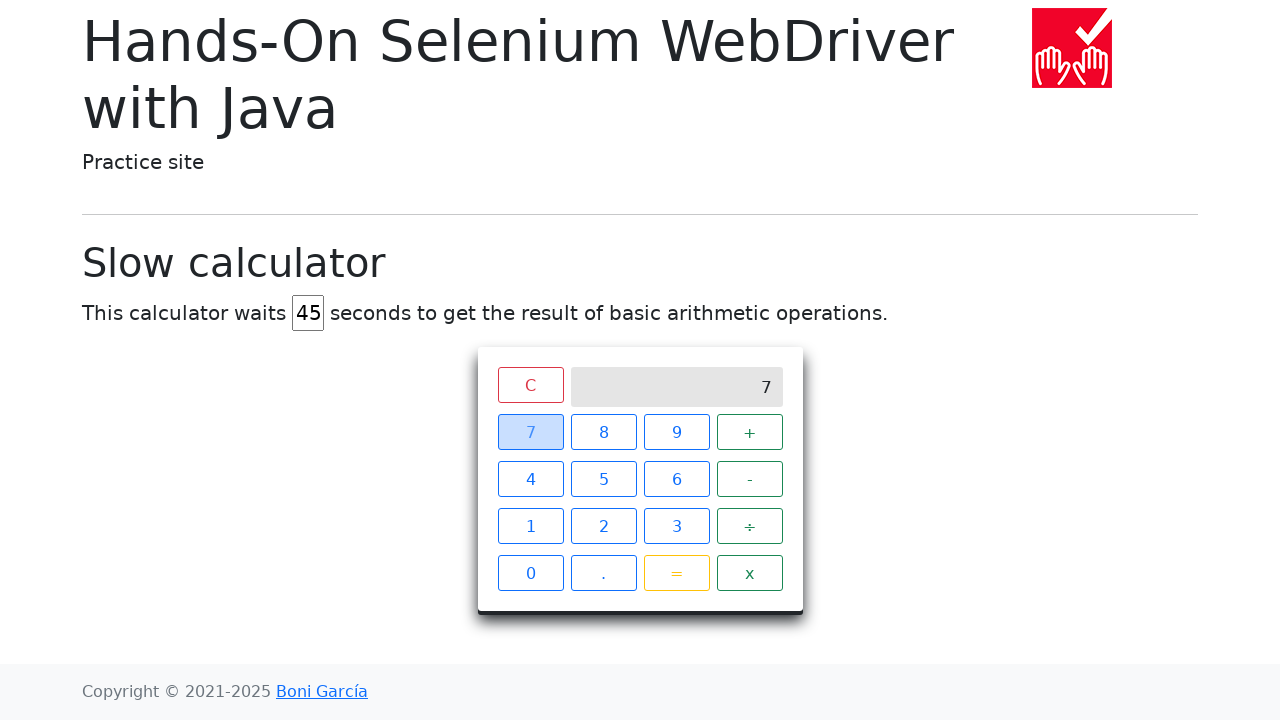

Clicked calculator button '+' at (750, 432) on xpath=//span[text()='+']
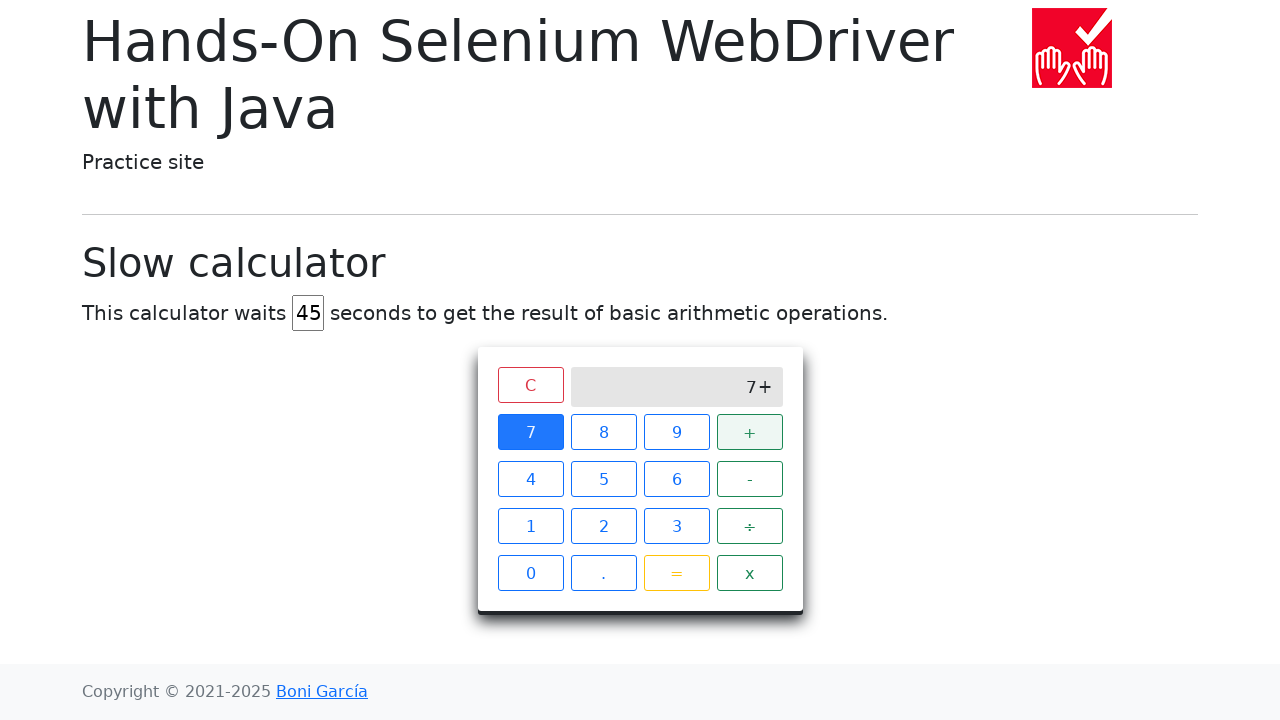

Clicked calculator button '8' at (604, 432) on xpath=//span[text()='8']
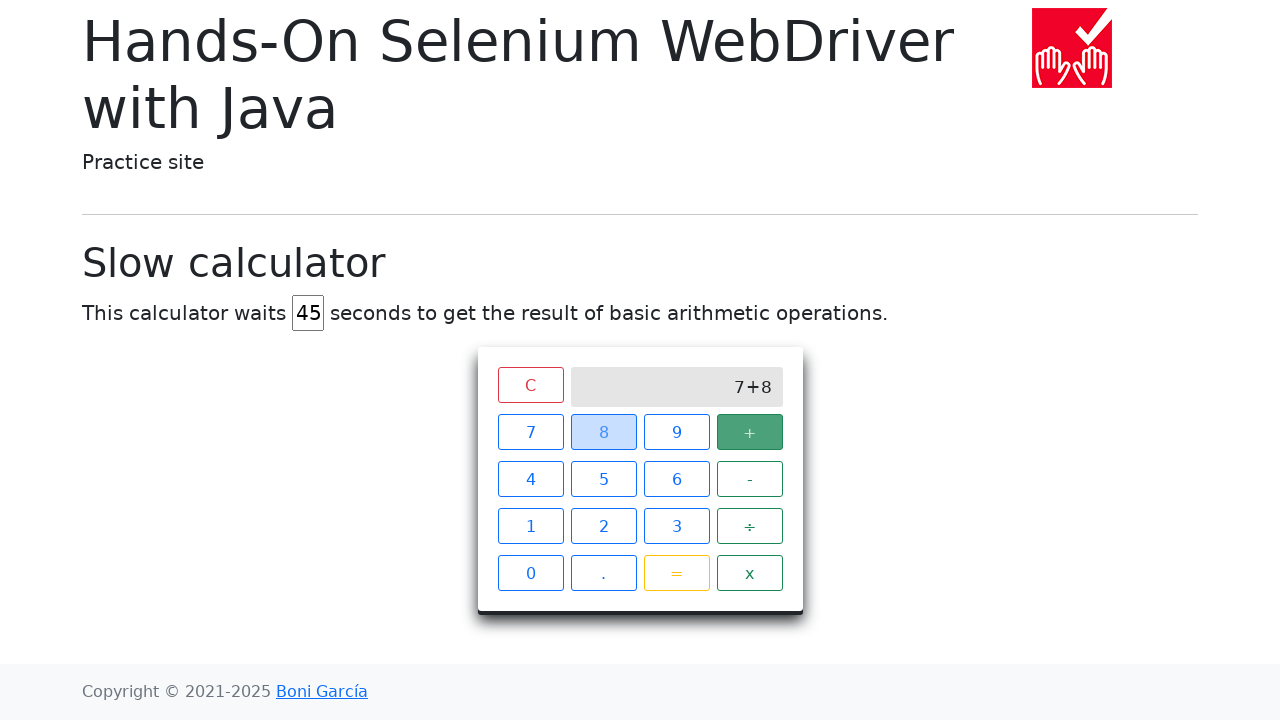

Clicked calculator button '=' at (676, 573) on xpath=//span[text()='=']
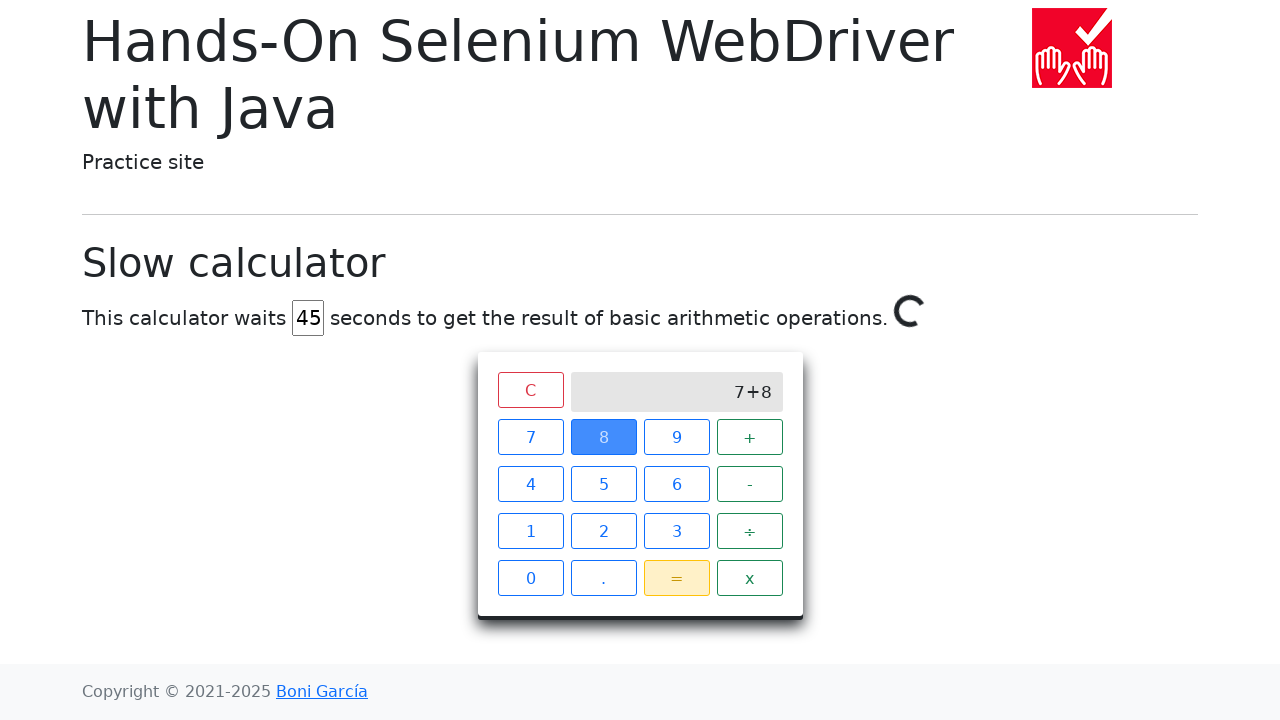

Calculator result '15' appeared on screen
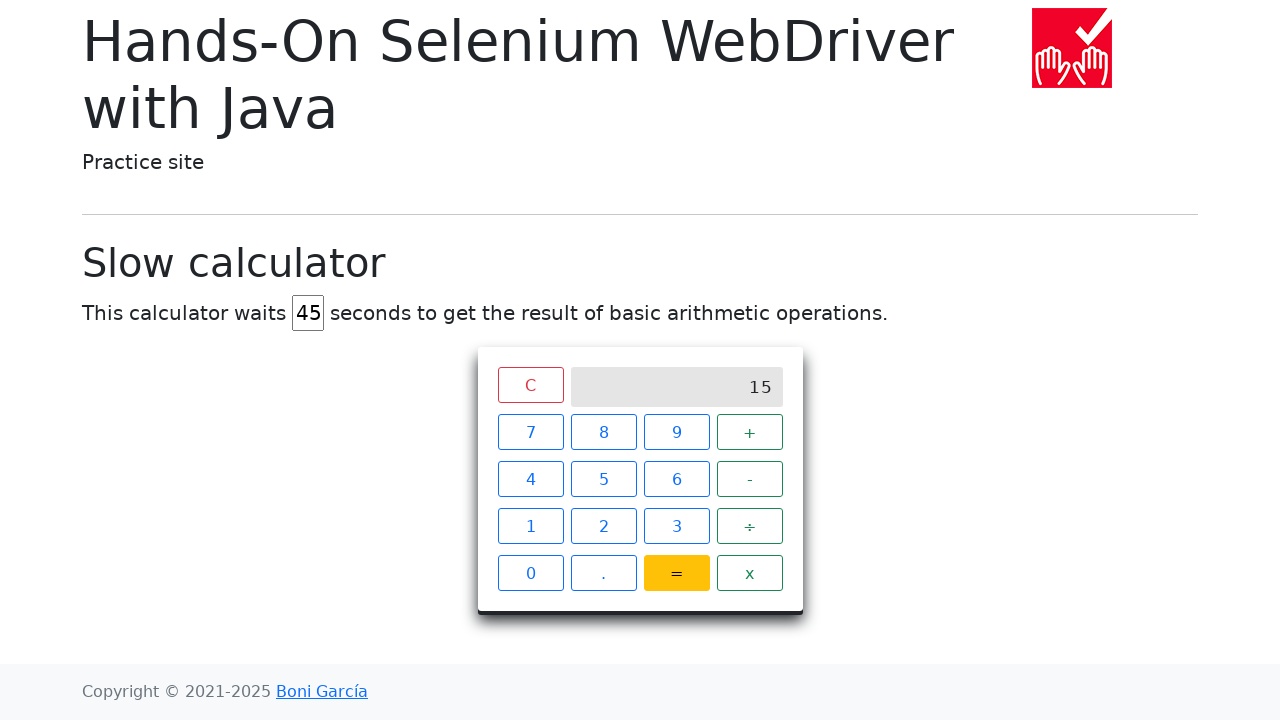

Retrieved result text from screen
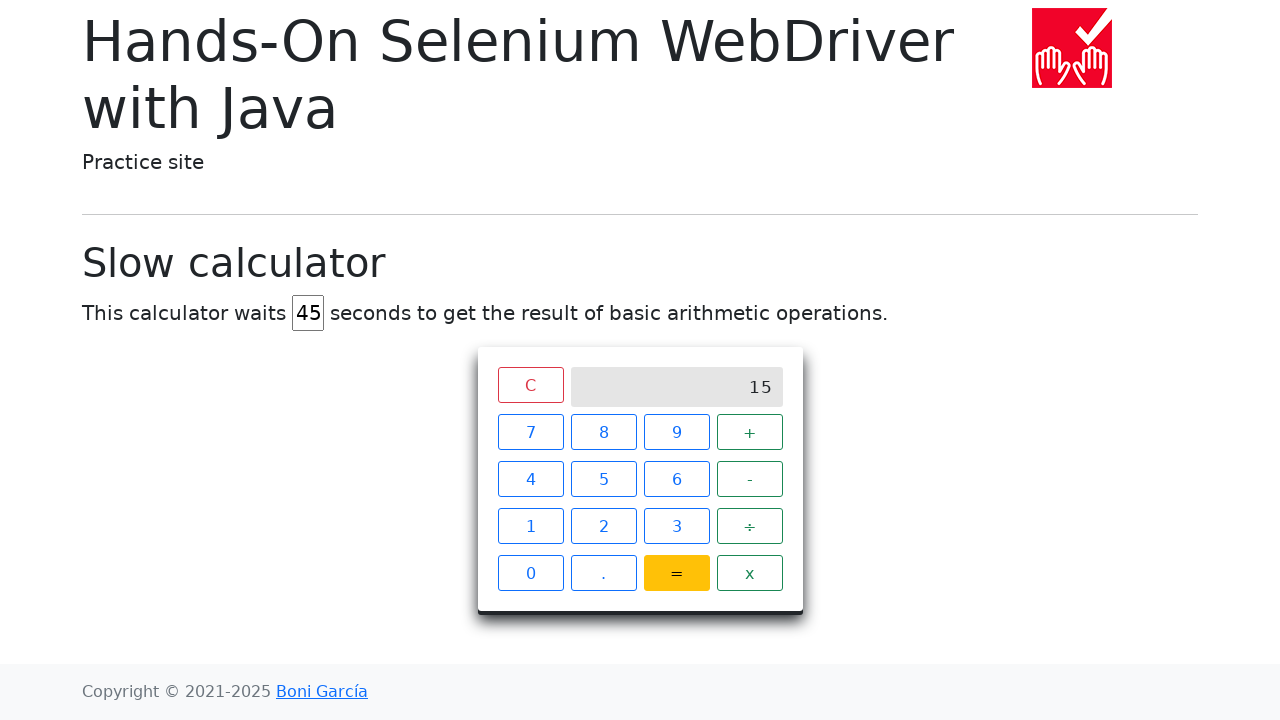

Verified result equals 15
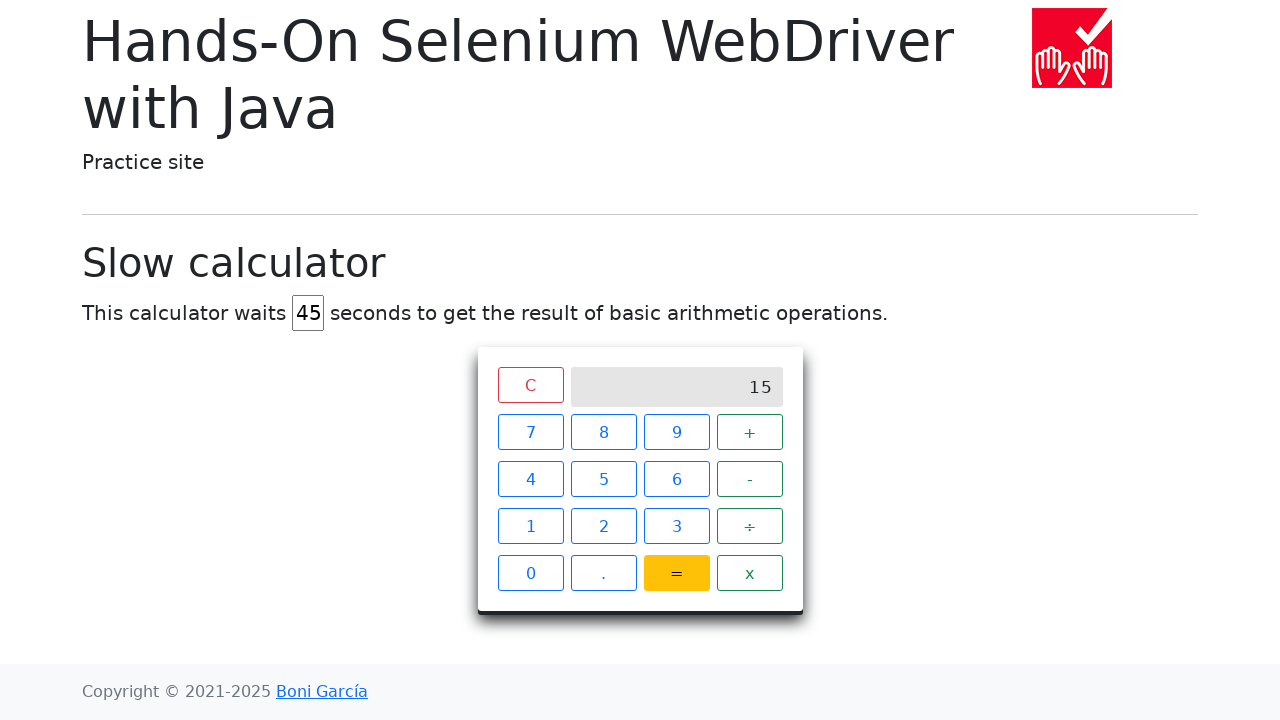

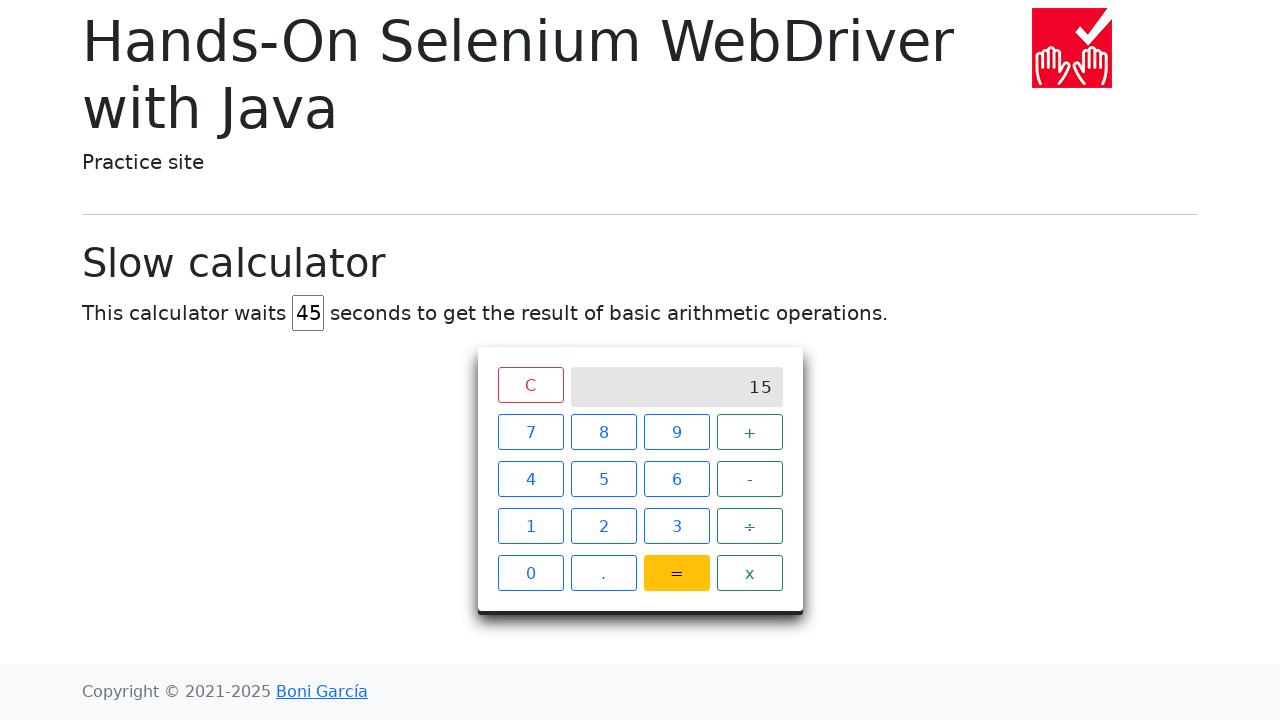